Tests navigation by clicking a link with dynamically calculated text, then fills out a form with personal information (first name, last name, city, country) and submits it.

Starting URL: http://suninjuly.github.io/find_link_text

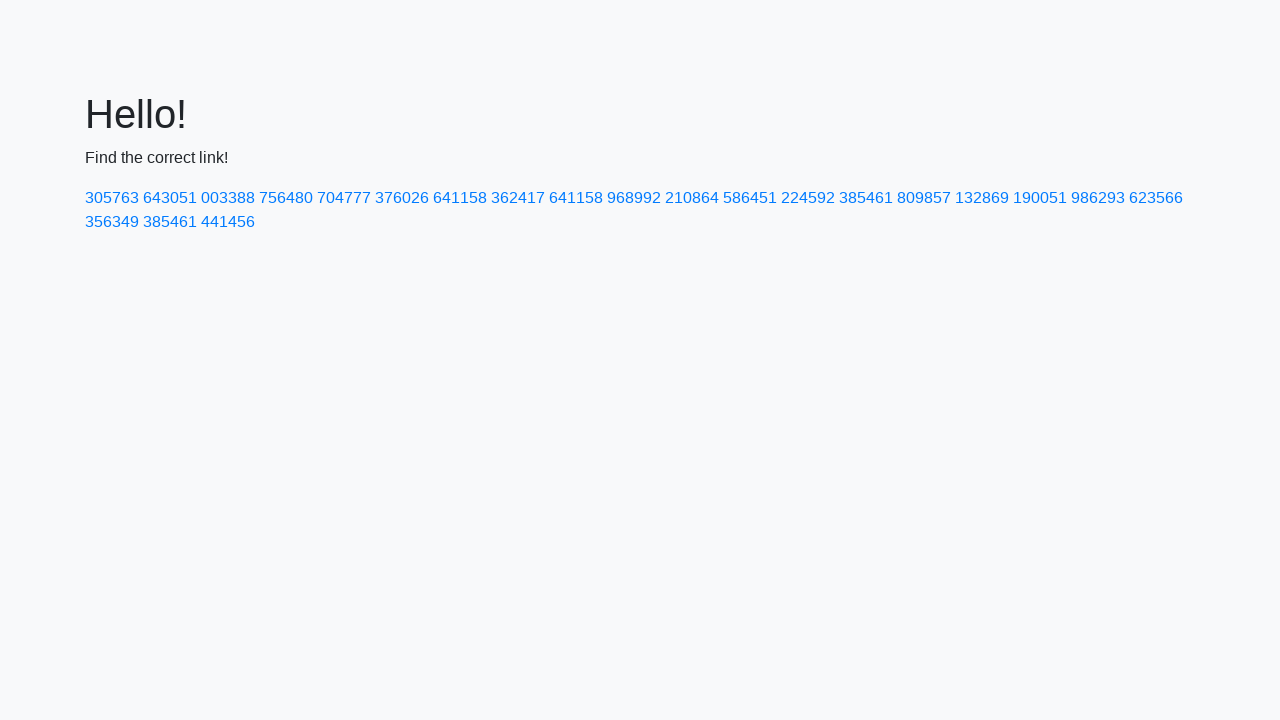

Clicked link with dynamically calculated text '224592' at (808, 198) on a:has-text('224592')
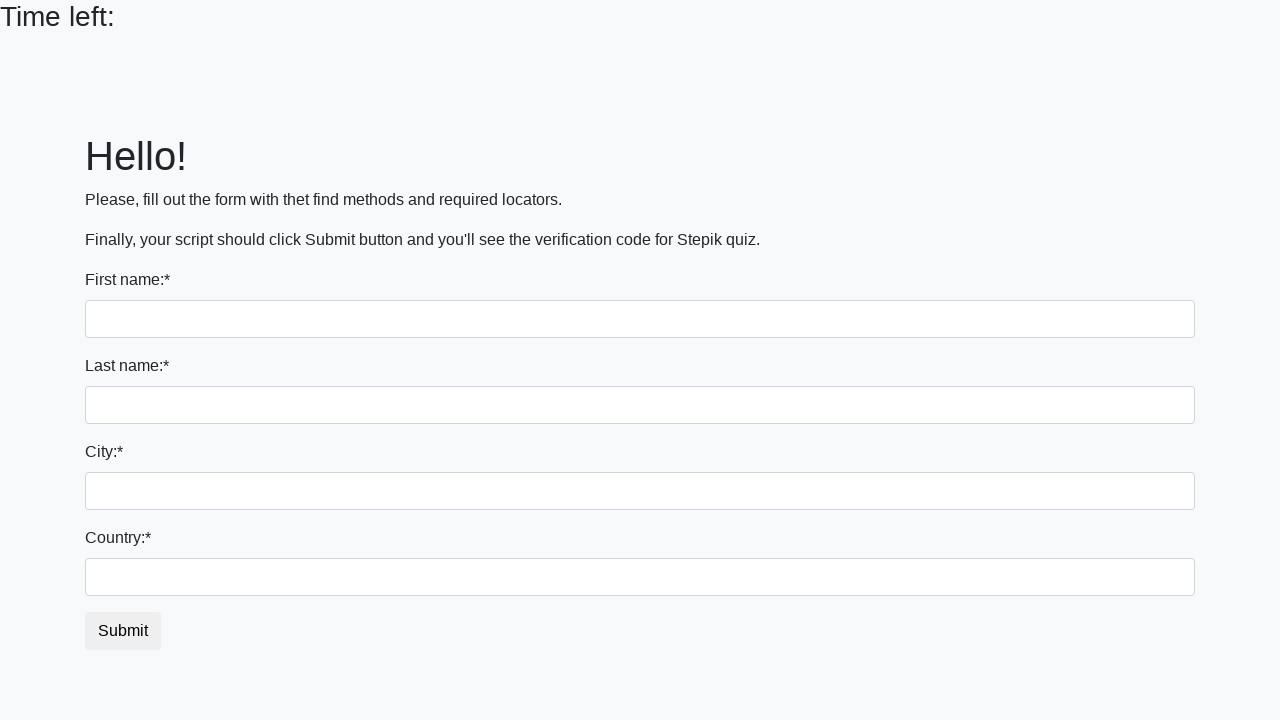

Filled first name field with 'Ivan' on input
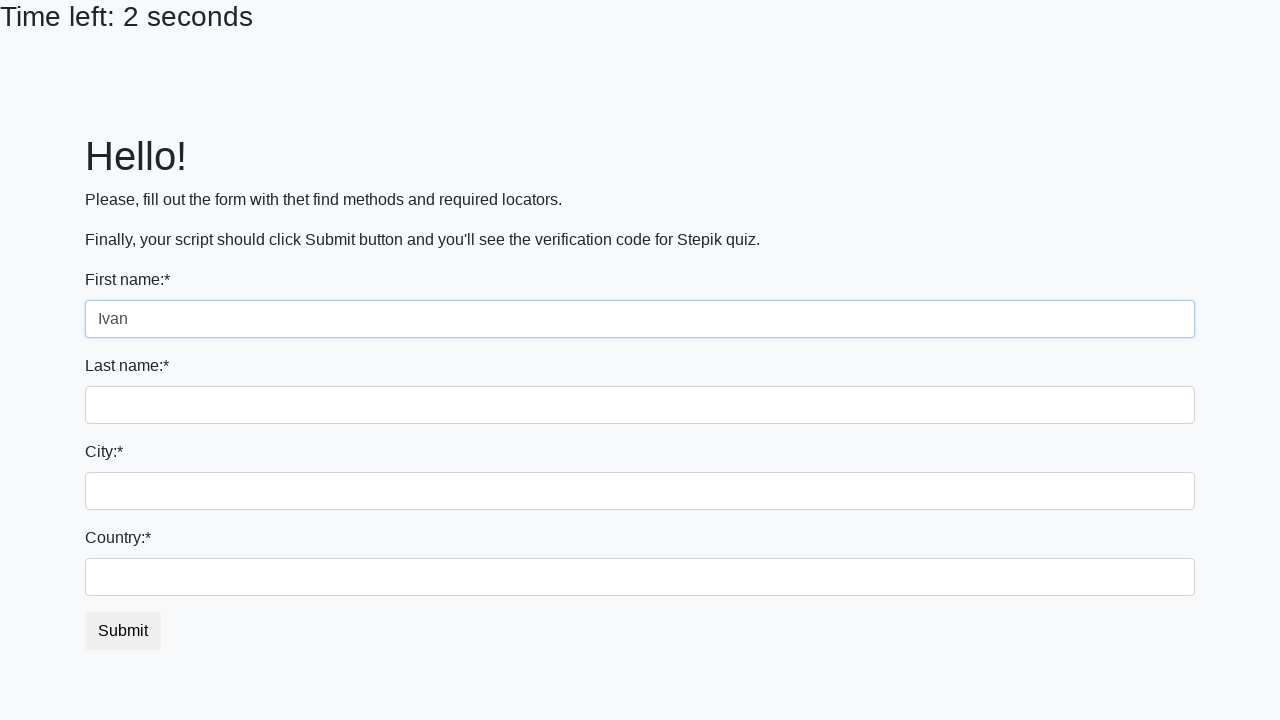

Filled last name field with 'Petrov' on input[name='last_name']
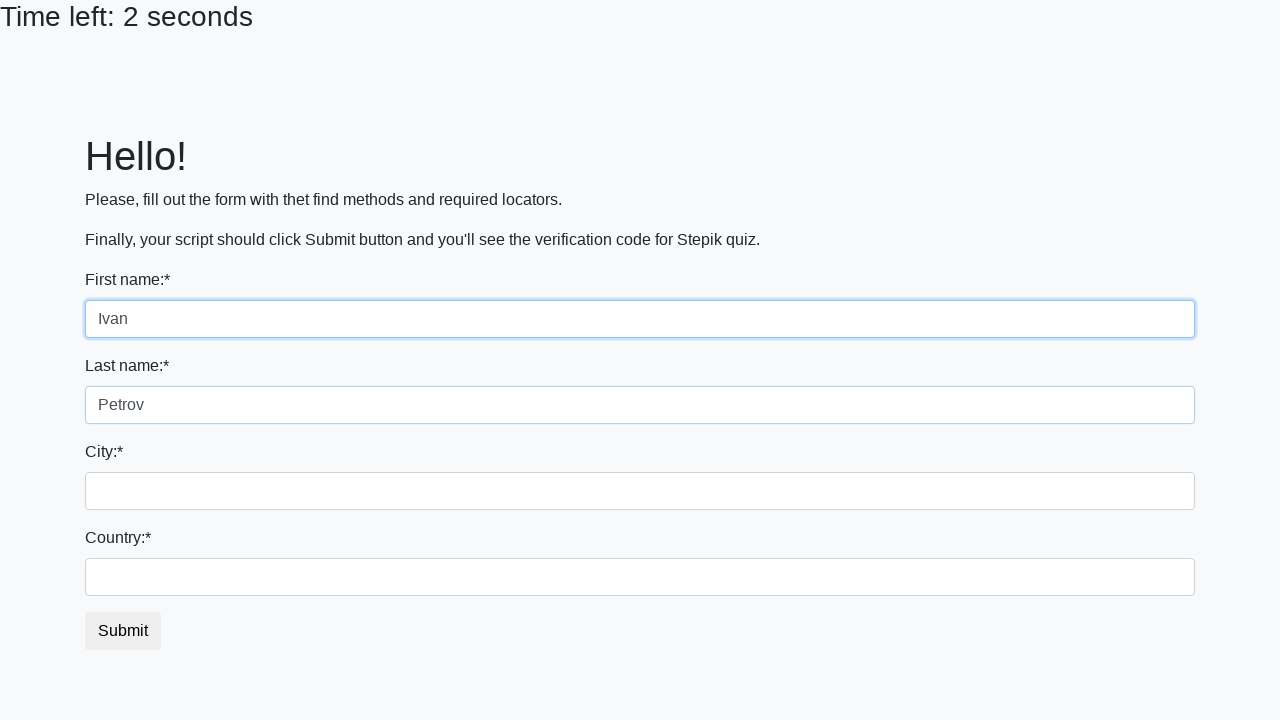

Filled city field with 'Smolensk' on .form-control.city
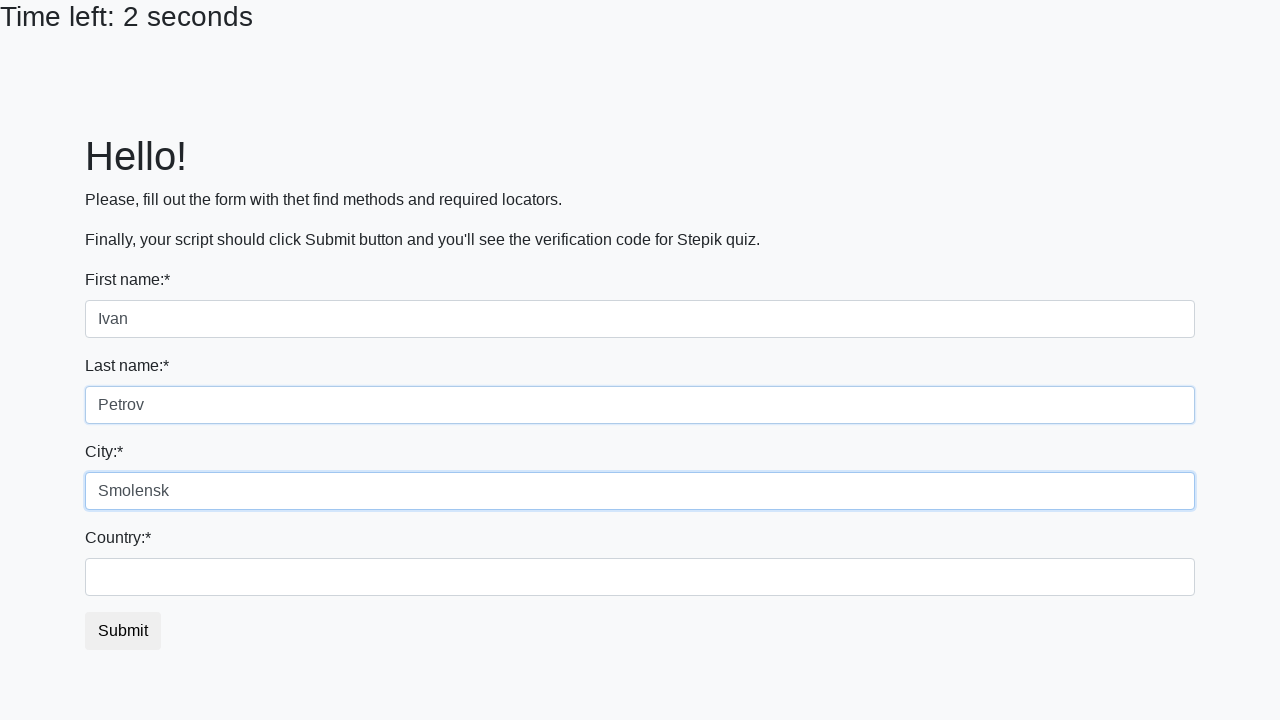

Filled country field with 'Russia' on #country
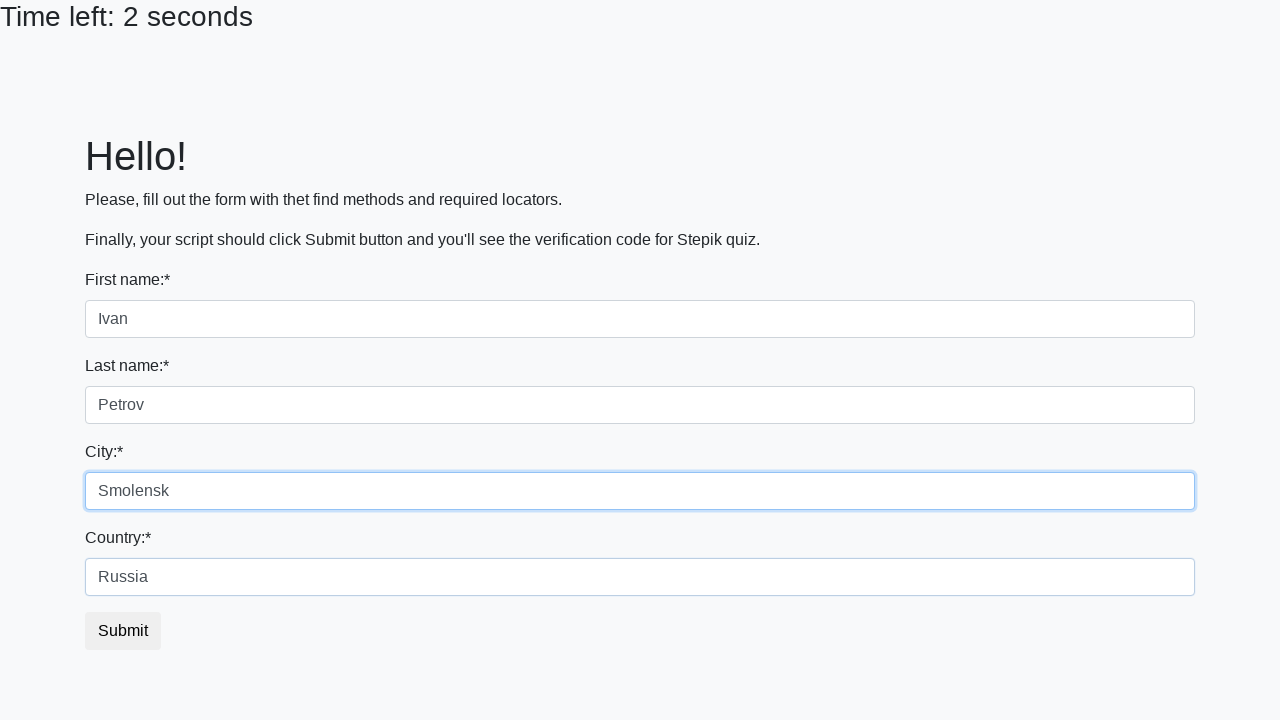

Clicked submit button to submit the form at (123, 631) on button.btn
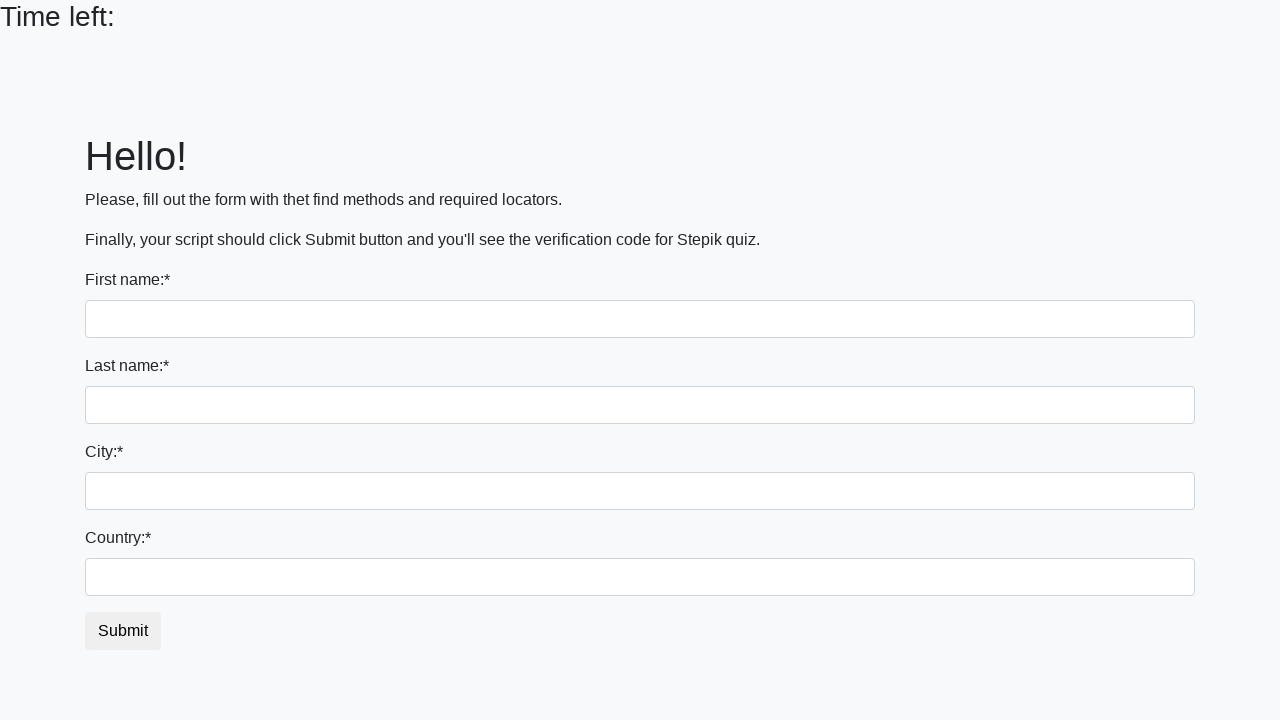

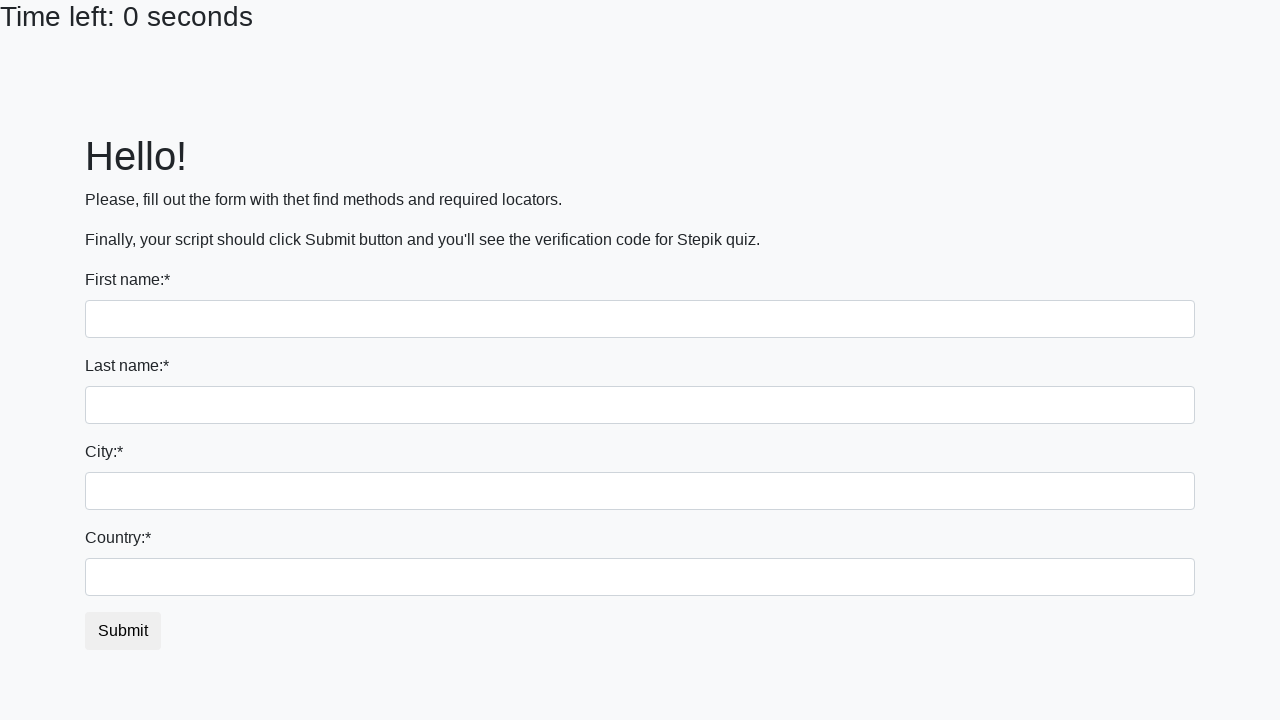